Navigates to the OrangeHRM demo login page and clicks on the "OrangeHRM, Inc" link in the footer/branding area.

Starting URL: https://opensource-demo.orangehrmlive.com/web/index.php/auth/login

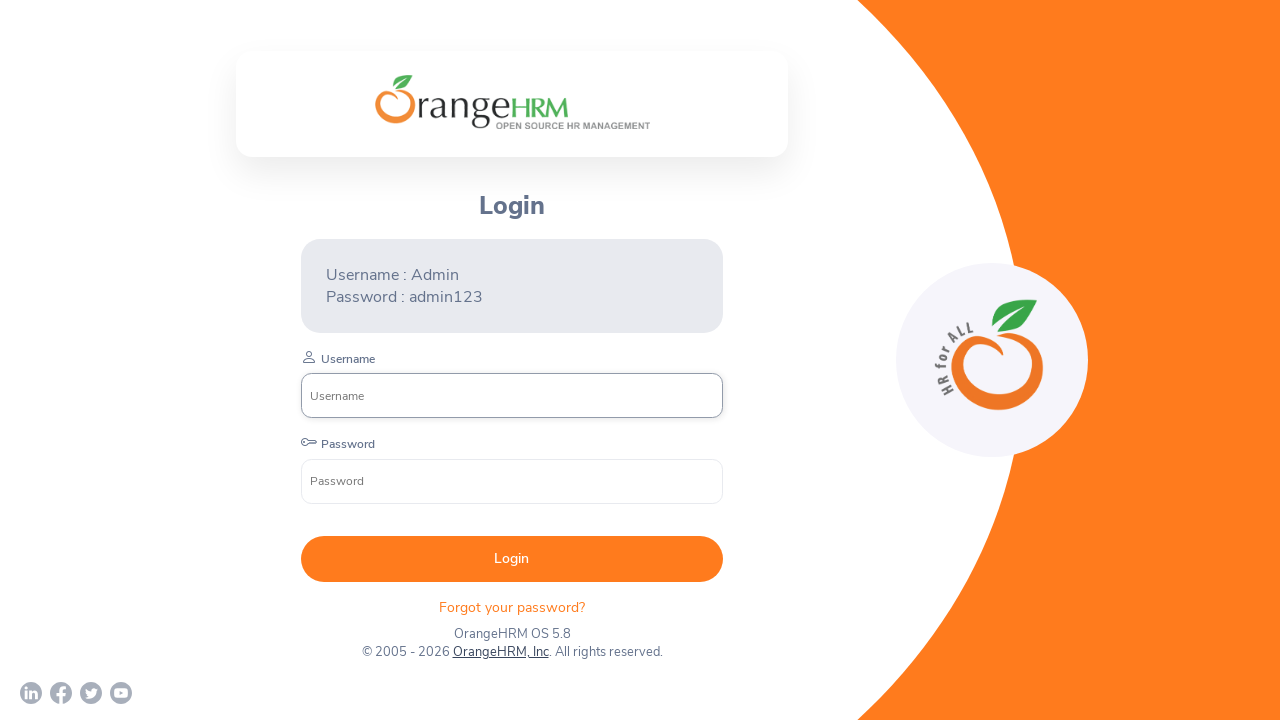

Navigated to OrangeHRM demo login page
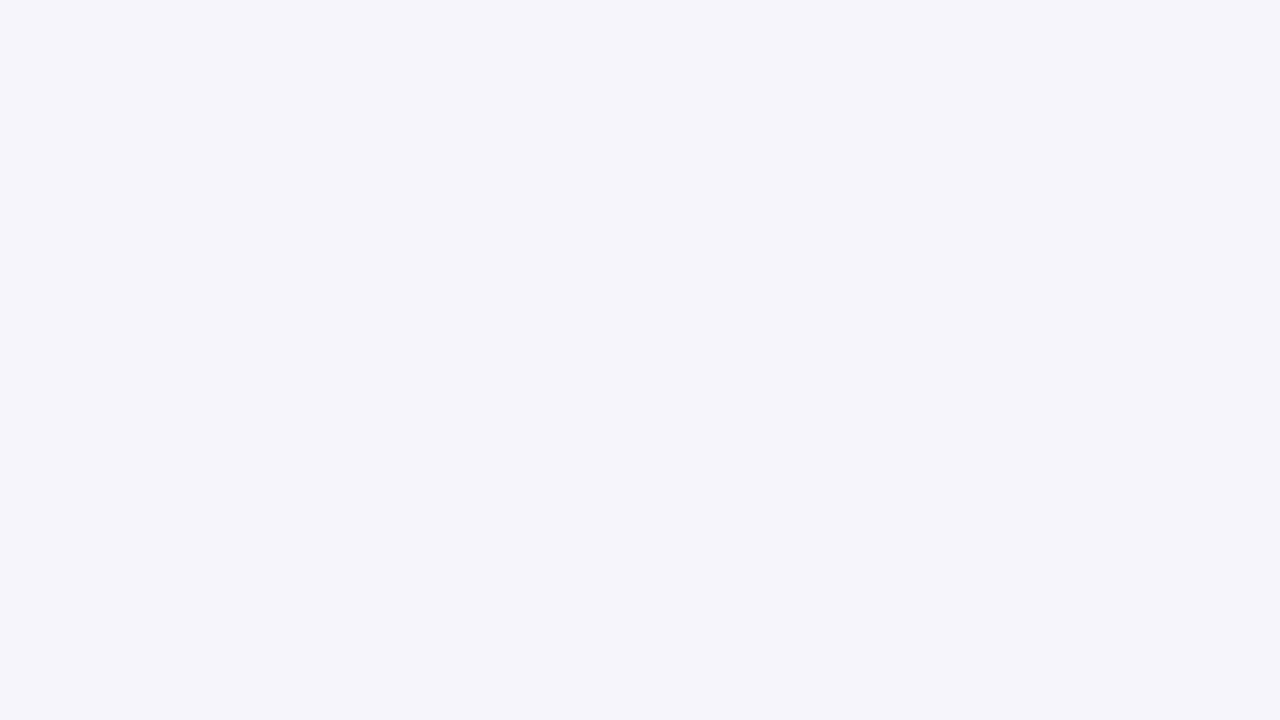

Clicked on 'OrangeHRM, Inc' link in footer/branding area at (497, 647) on text=OrangeHRM, Inc
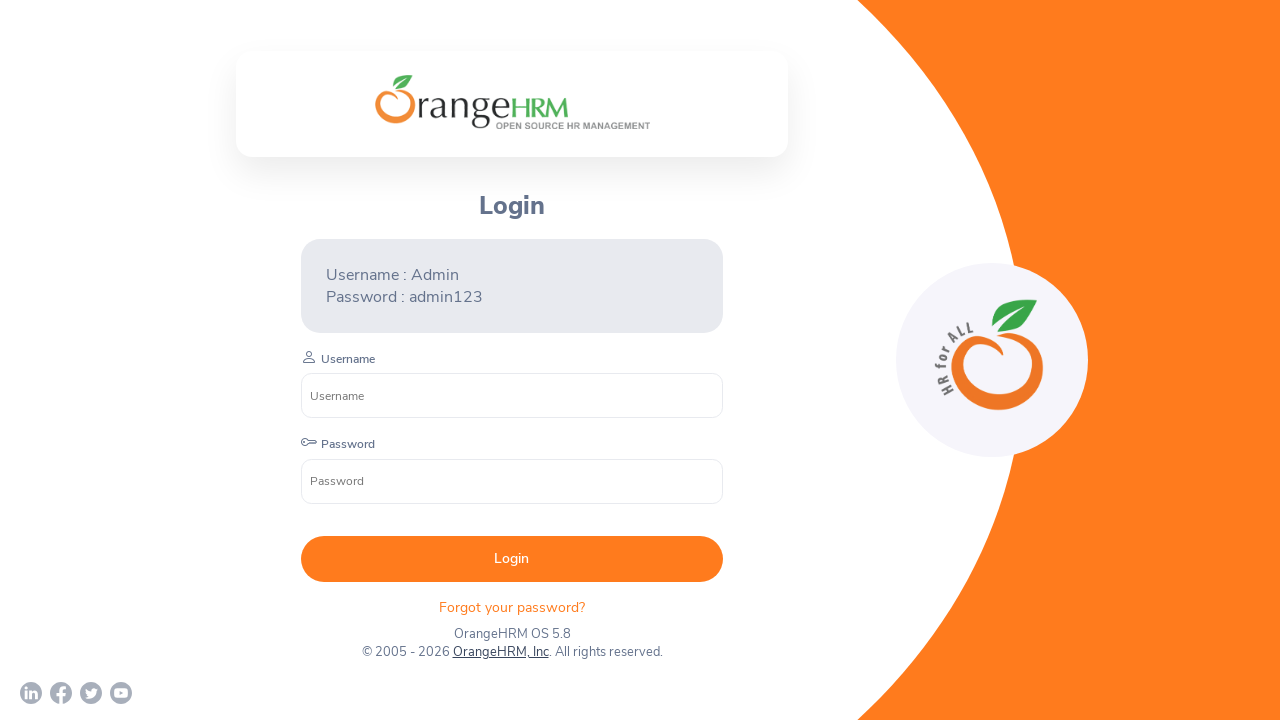

Waited 2 seconds for navigation or new tab
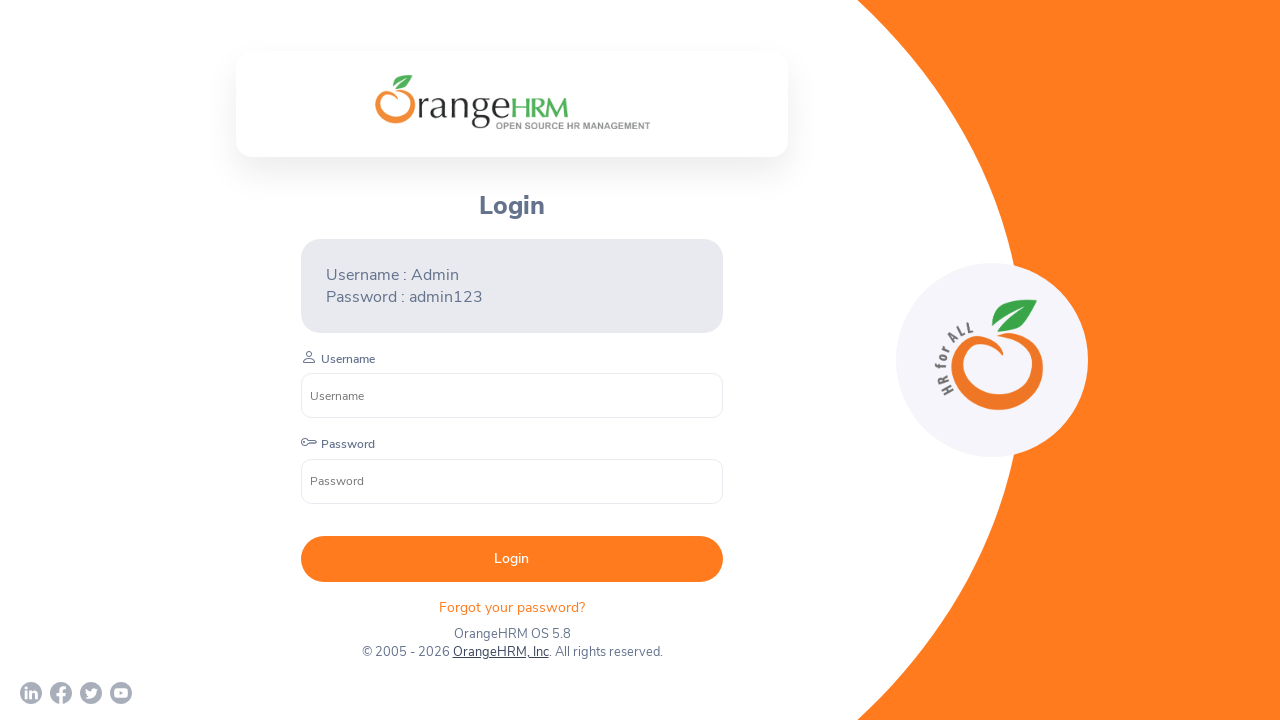

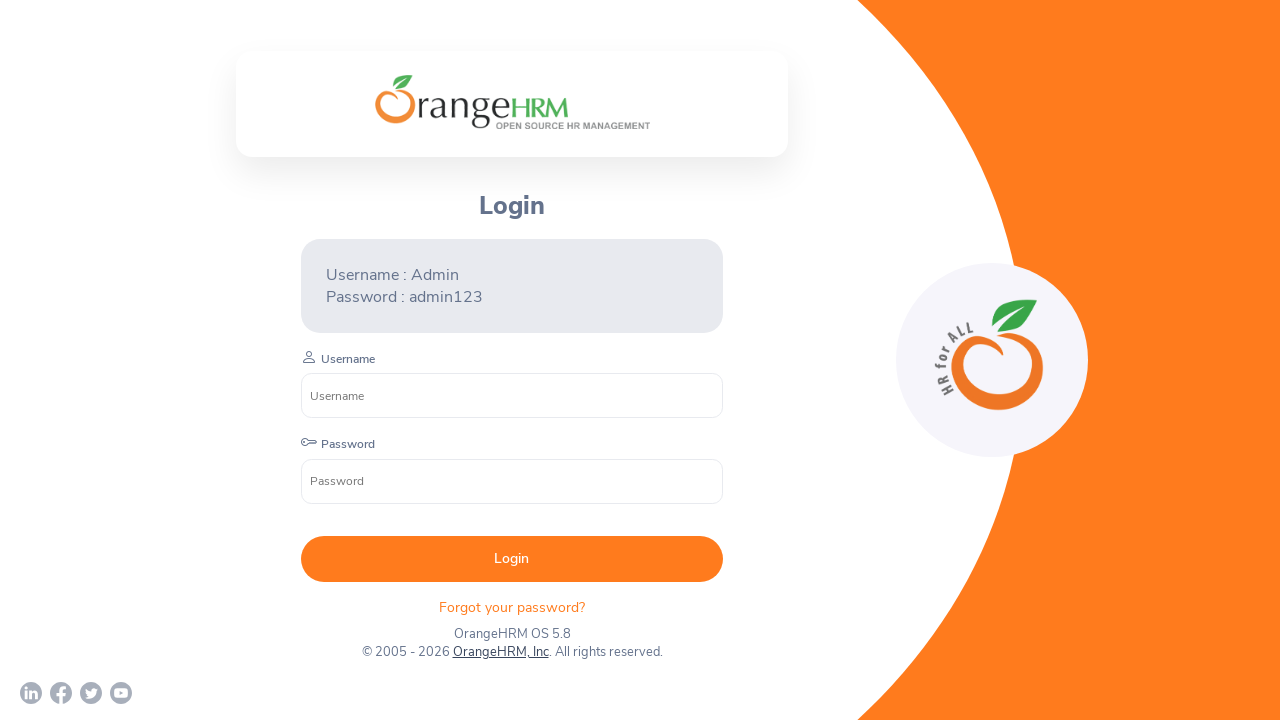